Tests basic drag-and-drop functionality by dragging an element and dropping it into a dropzone

Starting URL: https://demoqa.com/droppable

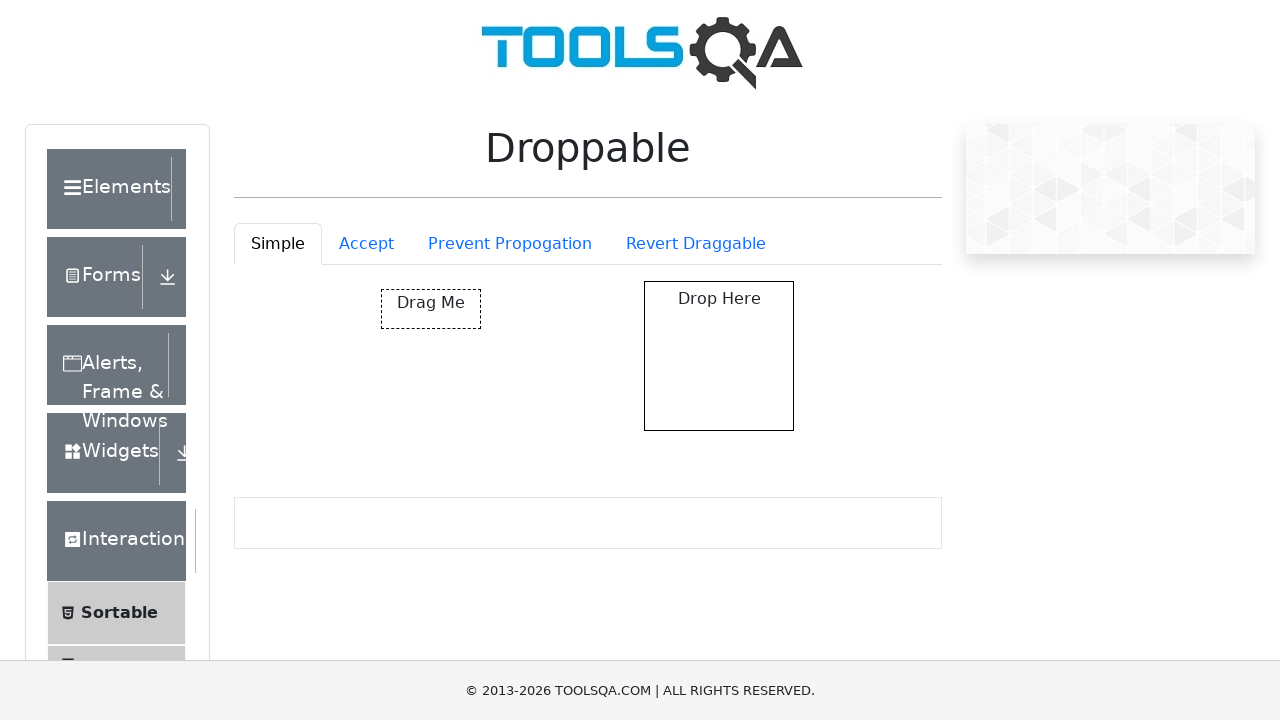

Located draggable element with id 'draggable'
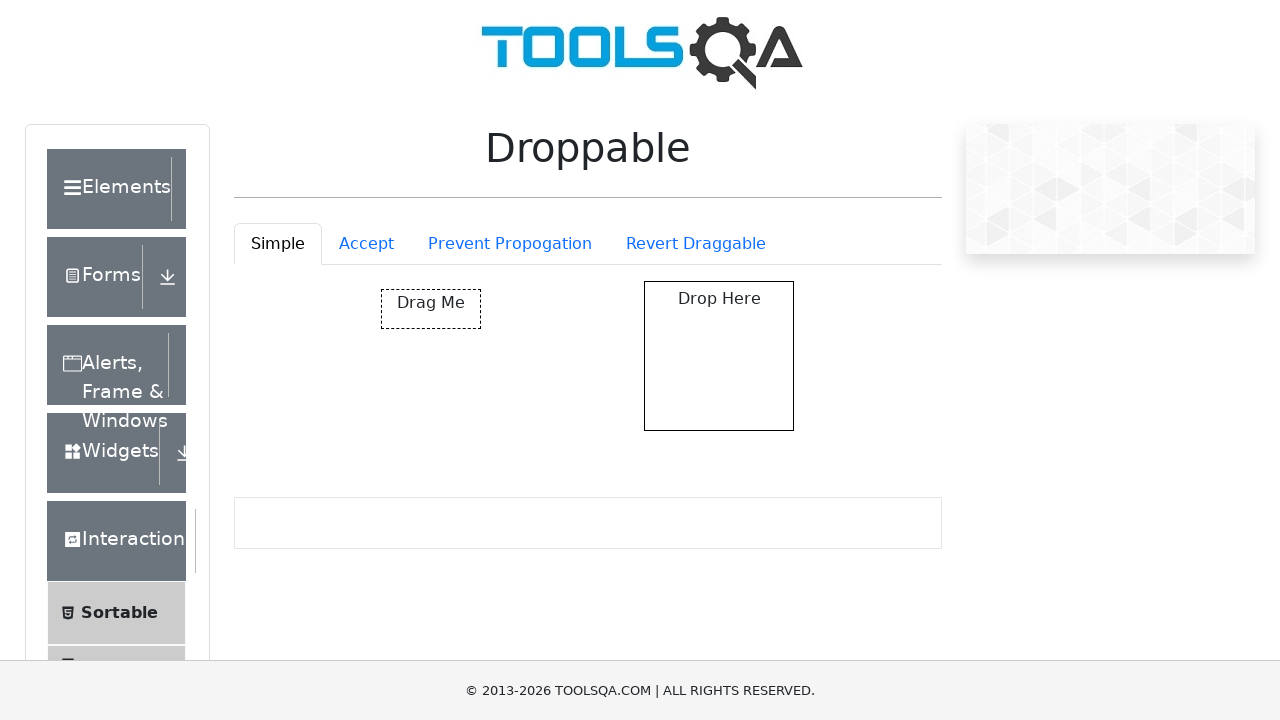

Located dropzone element (sibling div of draggable)
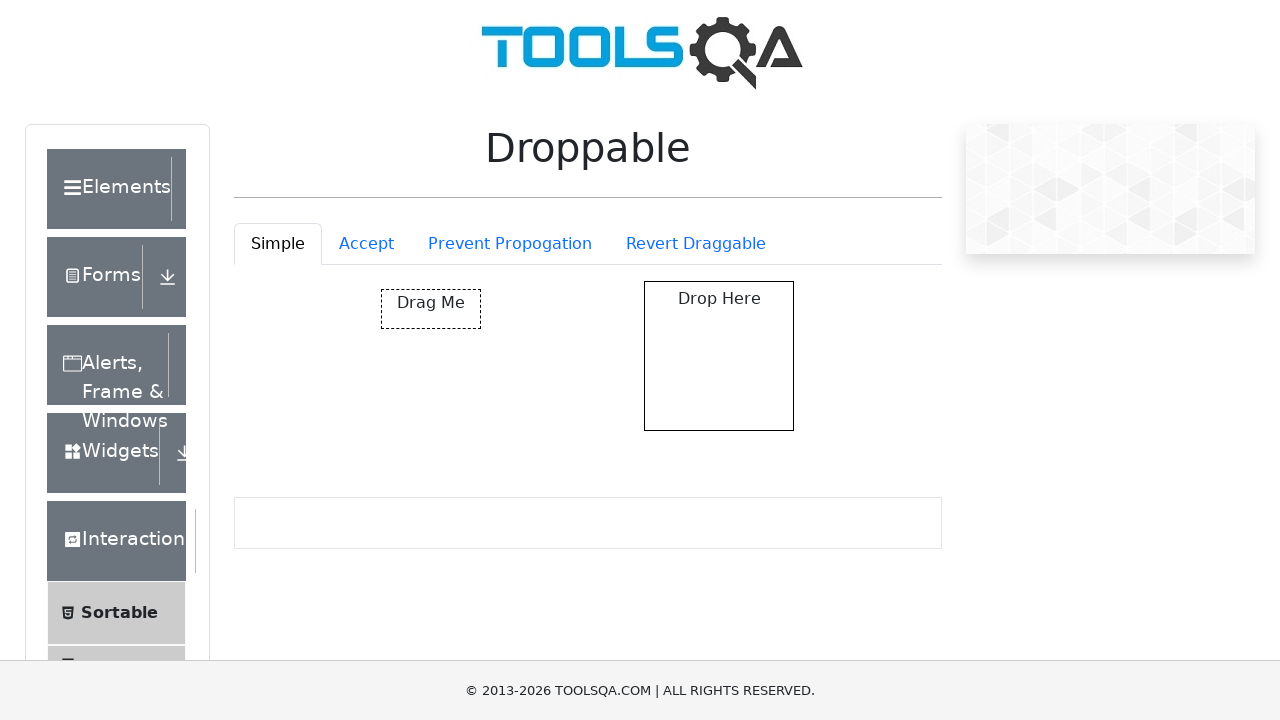

Dragged draggable element to dropzone at (719, 356)
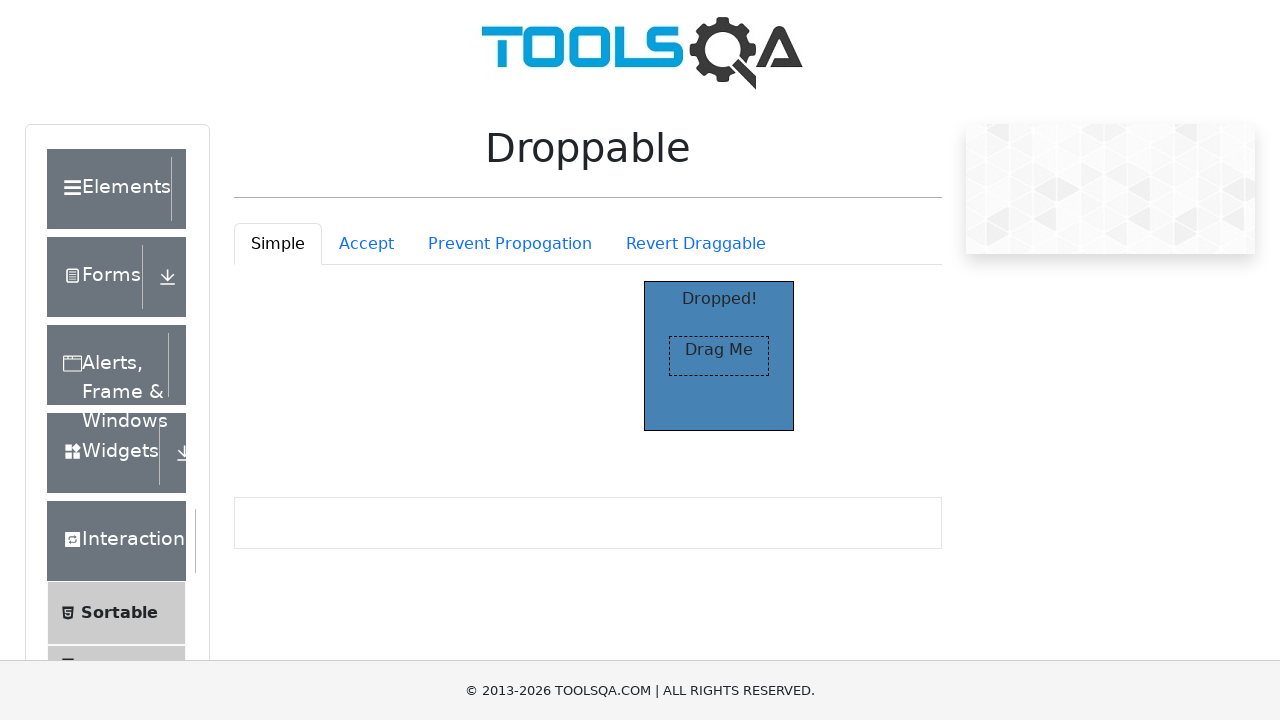

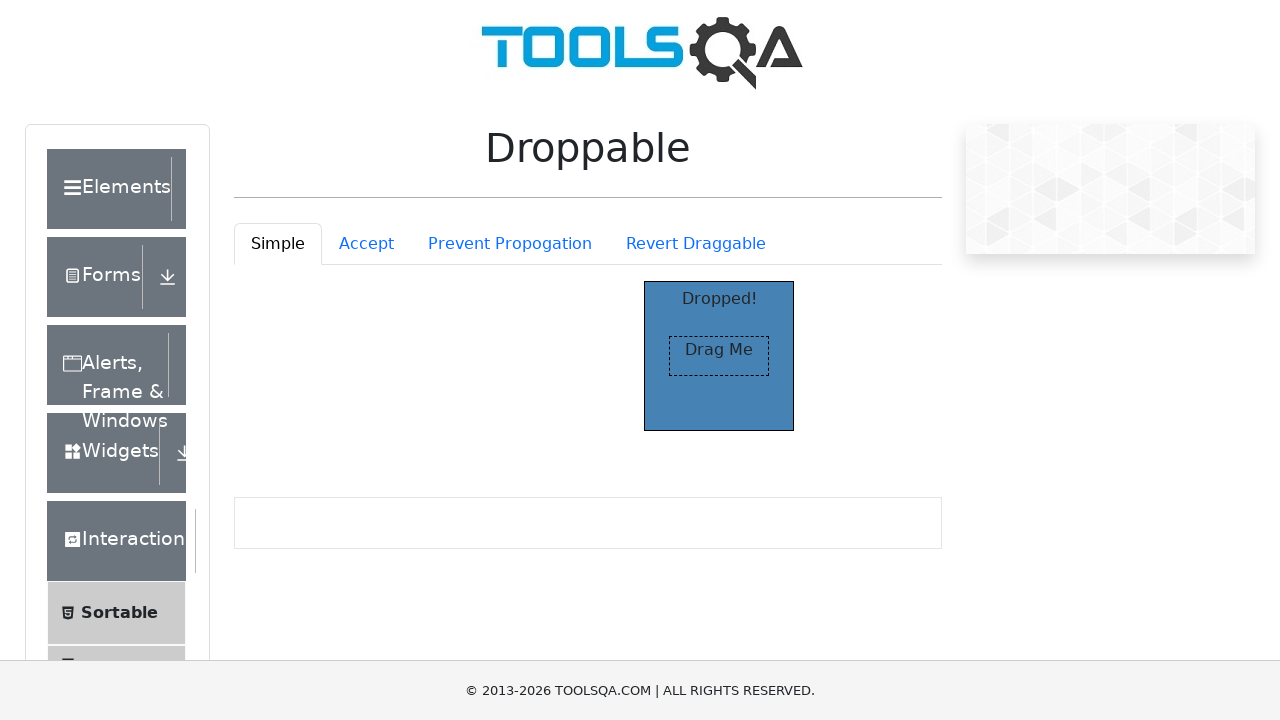